Tests basic form input actions including filling, clearing, and typing sequentially into an email field, then navigates to checkboxes page to test checking and unchecking checkbox elements

Starting URL: https://the-internet.herokuapp.com/forgot_password

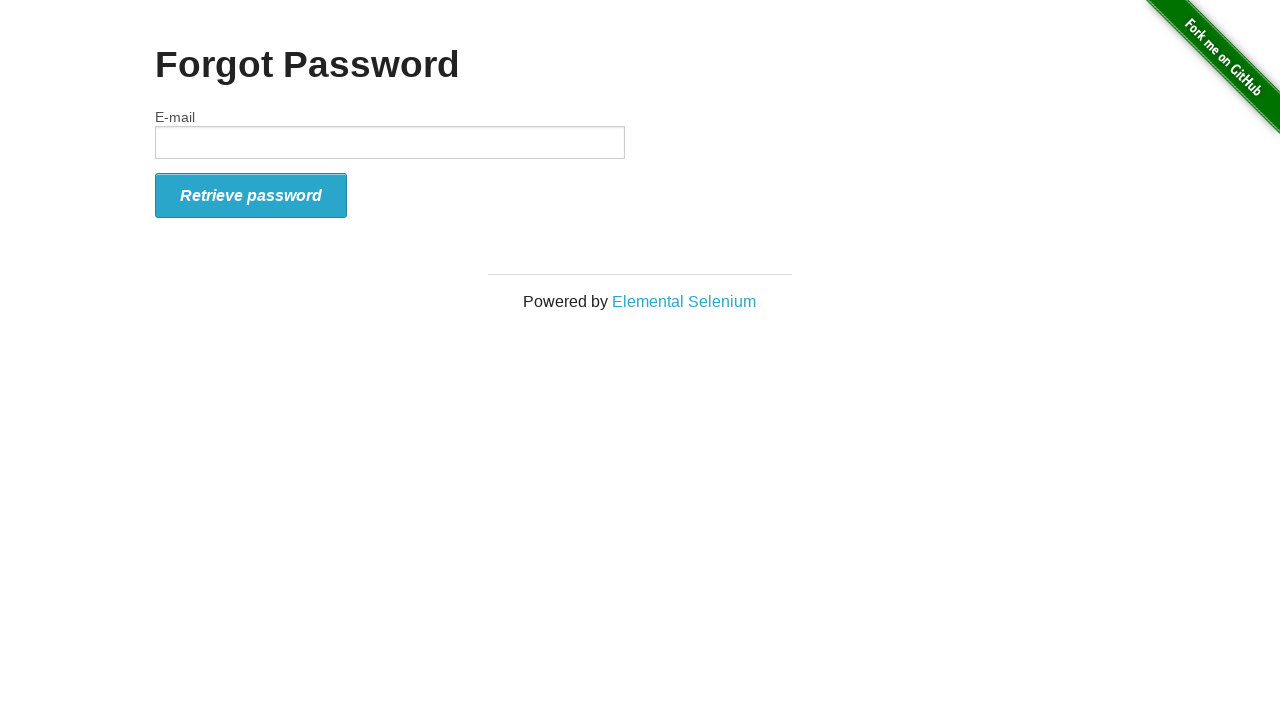

Filled email field with 'contato.rennang@gmailcom' on input#email
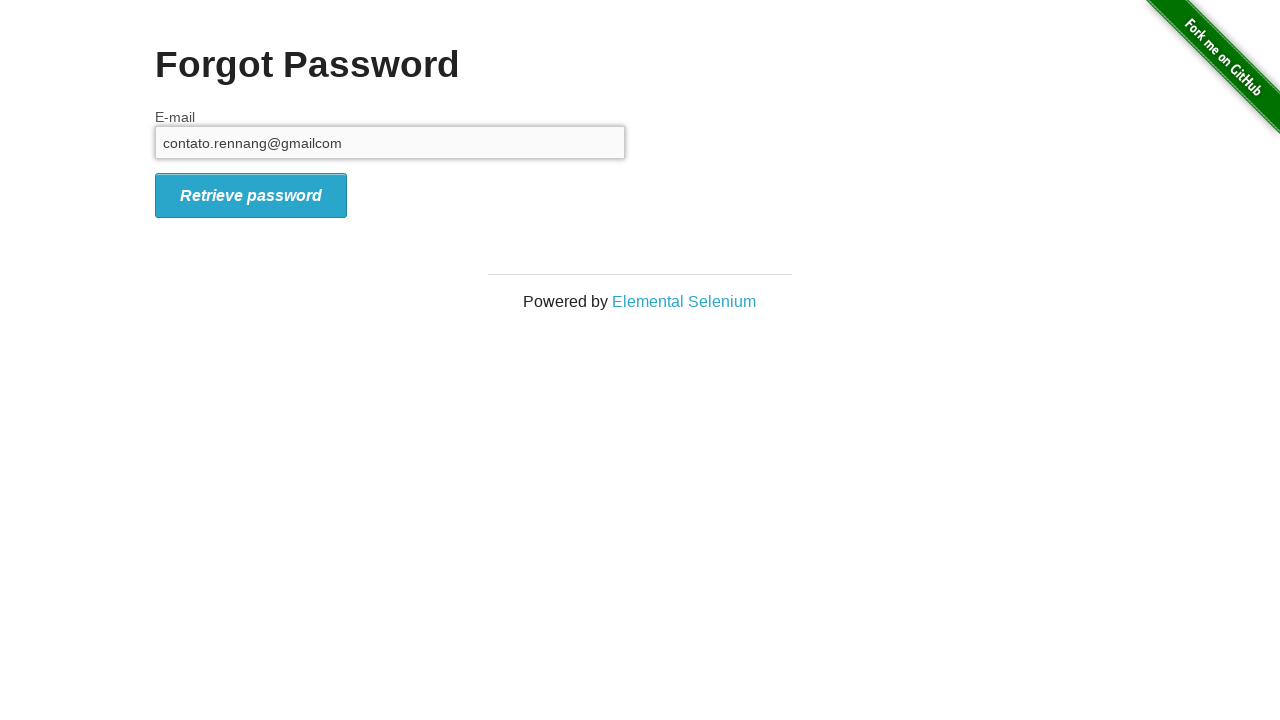

Cleared email field on input#email
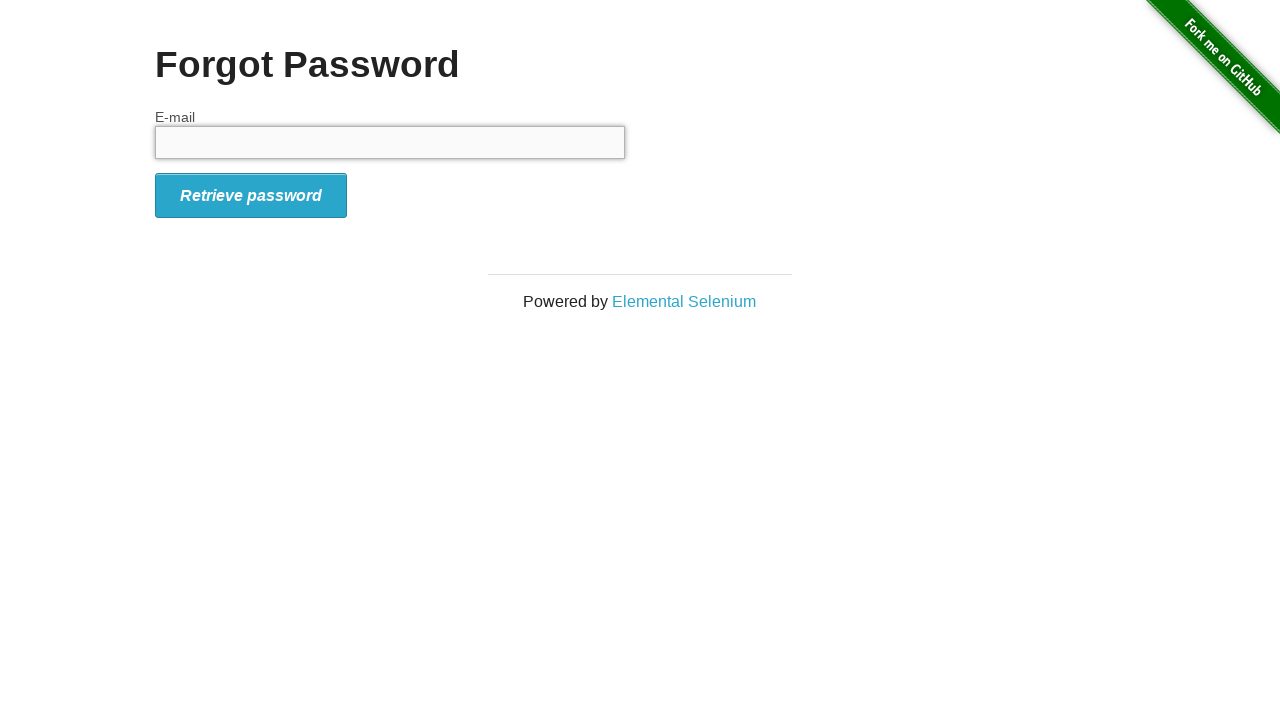

Typed '123456' sequentially into email field
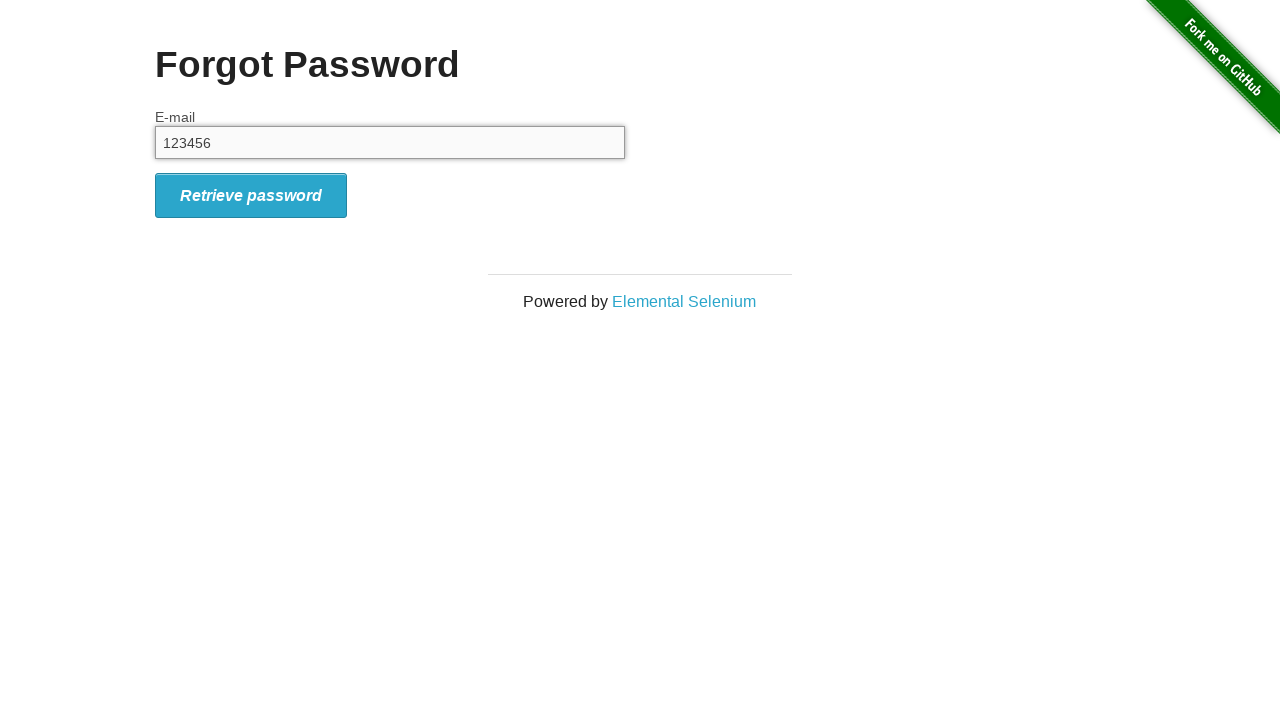

Navigated to The Internet main page
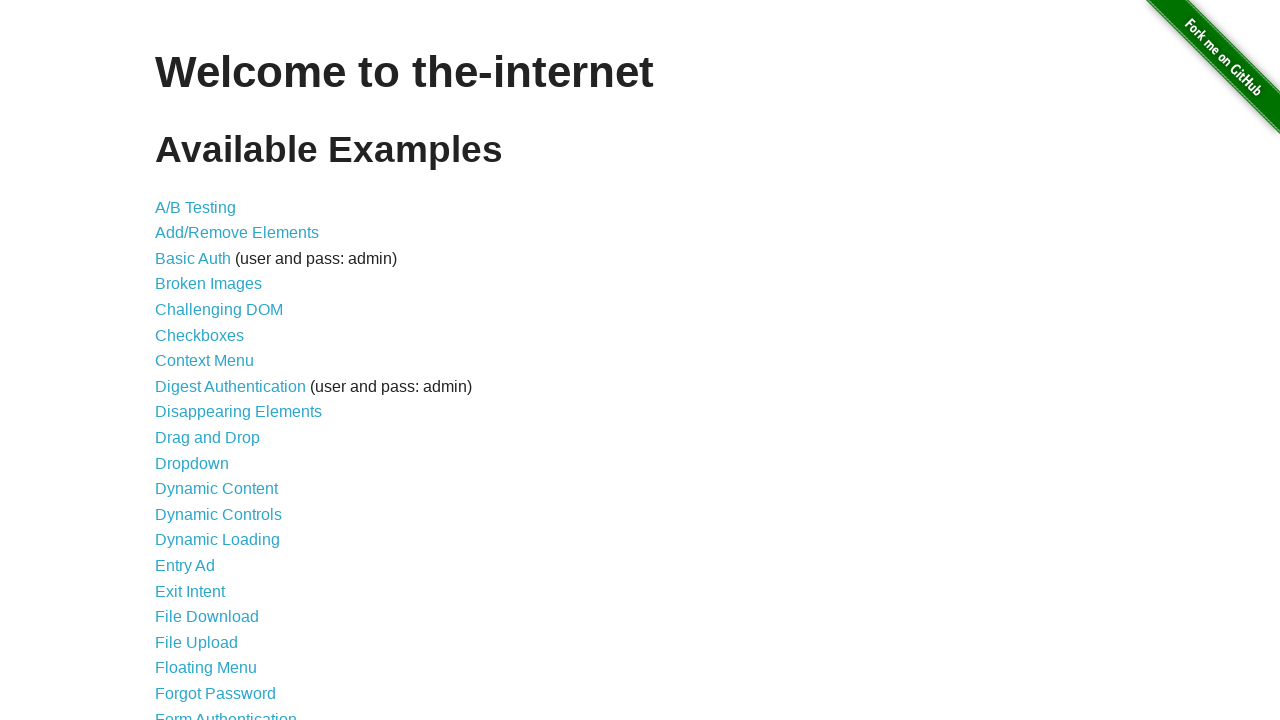

Clicked on checkboxes link at (200, 335) on a[href="/checkboxes"]
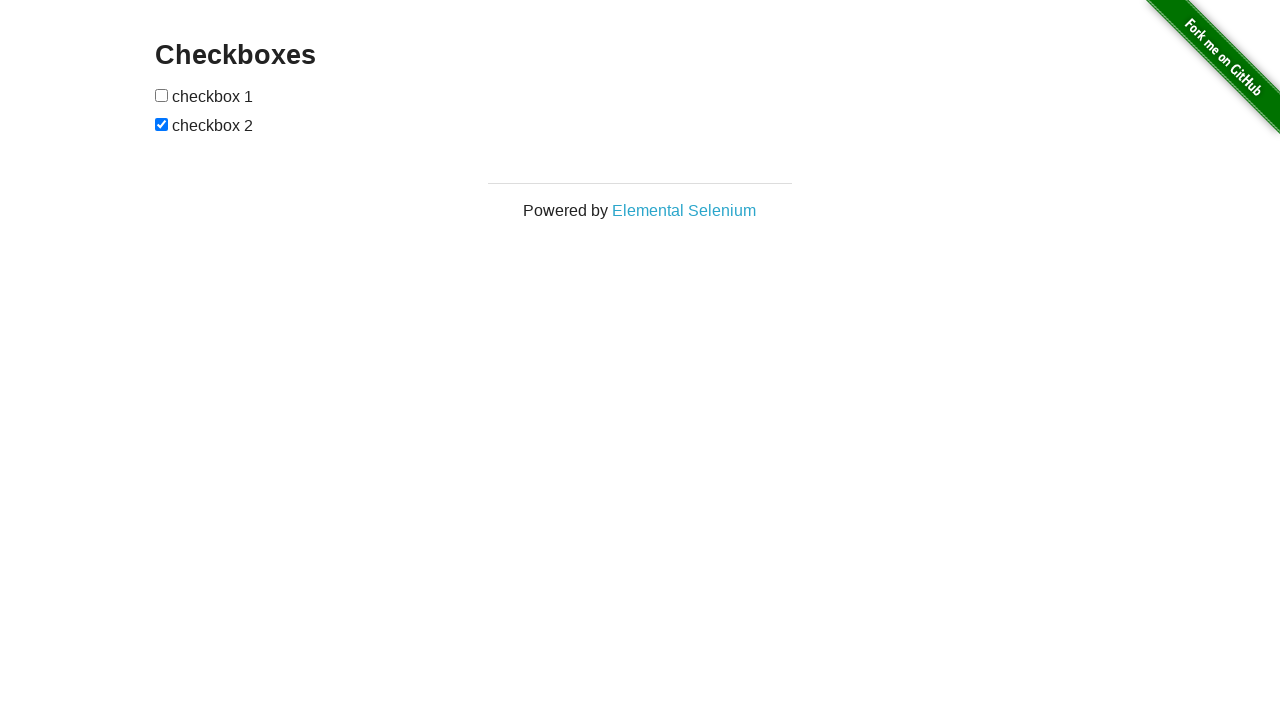

Checked the first checkbox at (162, 95) on input[type="checkbox"] >> nth=0
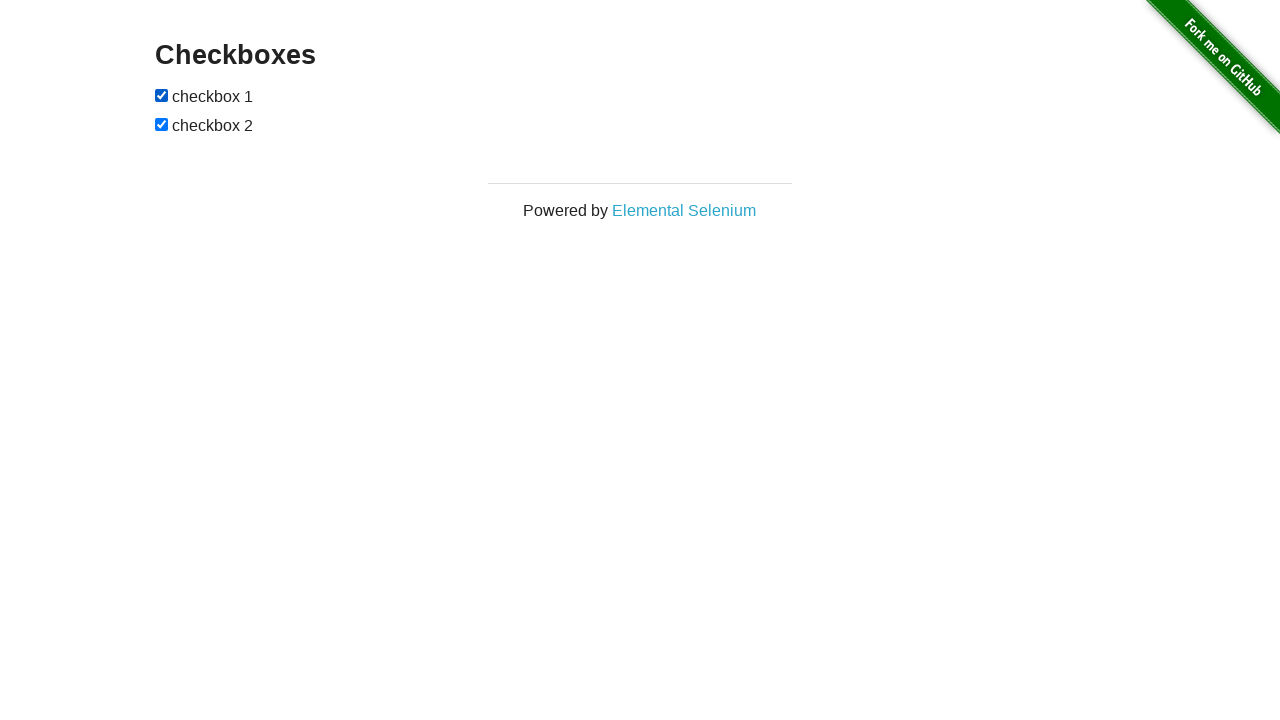

Unchecked the second checkbox at (162, 124) on input[type="checkbox"] >> nth=1
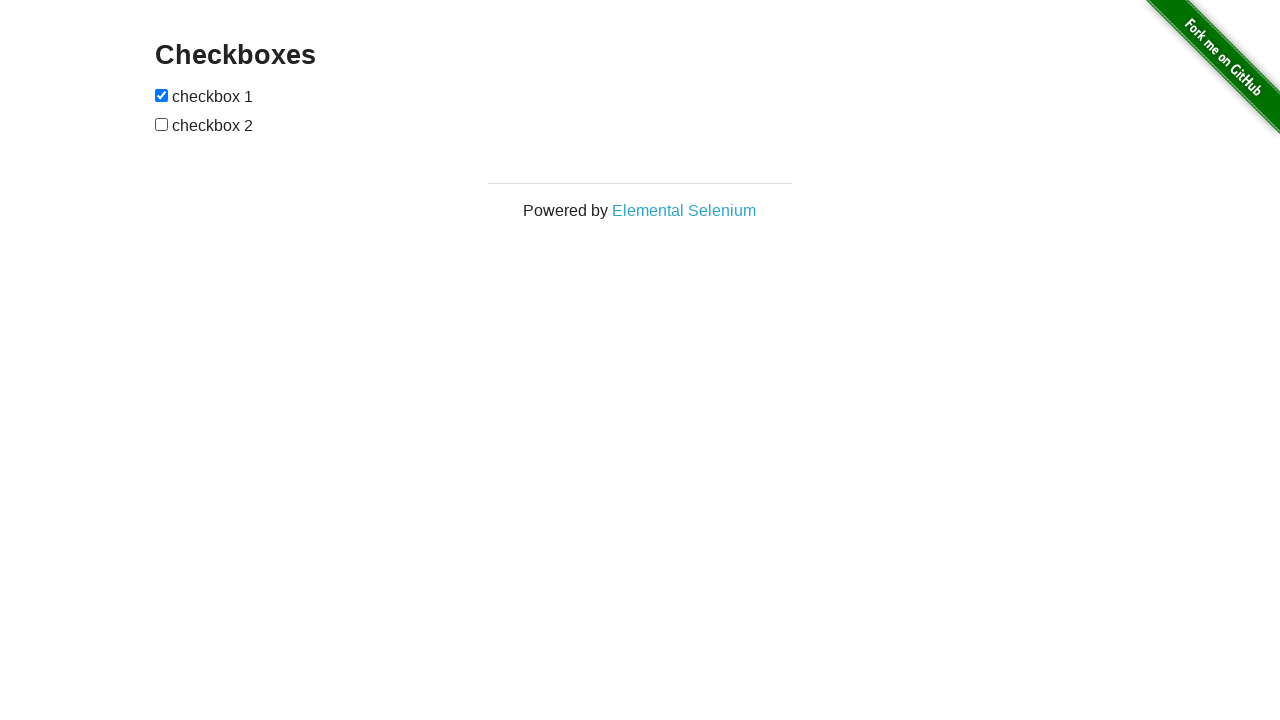

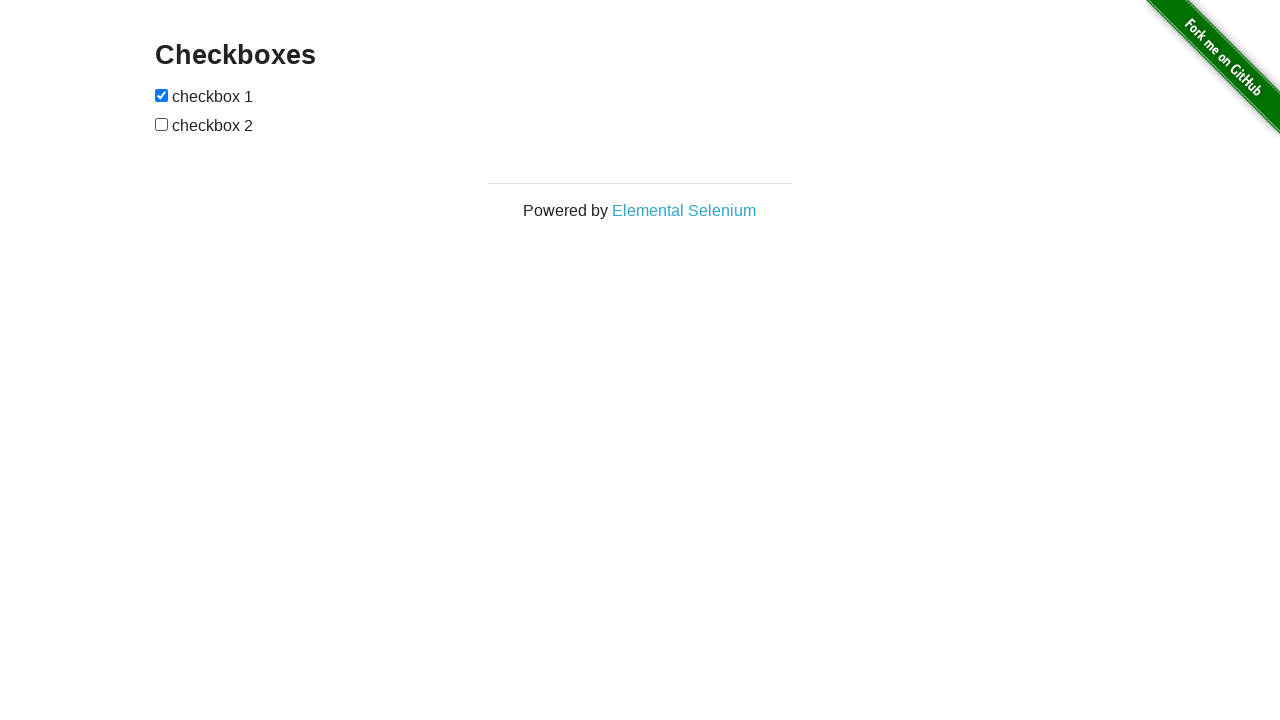